Tests dropdown selection functionality on a flight booking page, including checkbox selection for senior citizen discount and selecting origin and destination cities

Starting URL: https://rahulshettyacademy.com/dropdownsPractise/

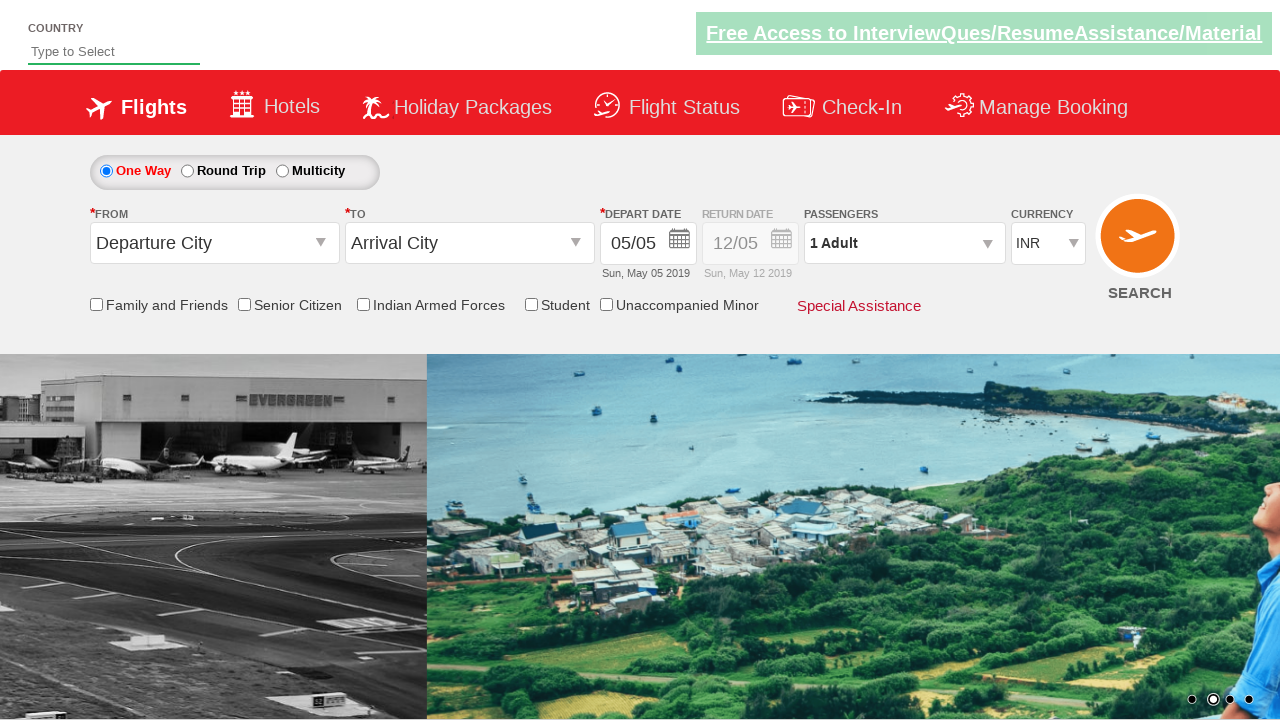

Verified senior citizen discount checkbox is initially unchecked
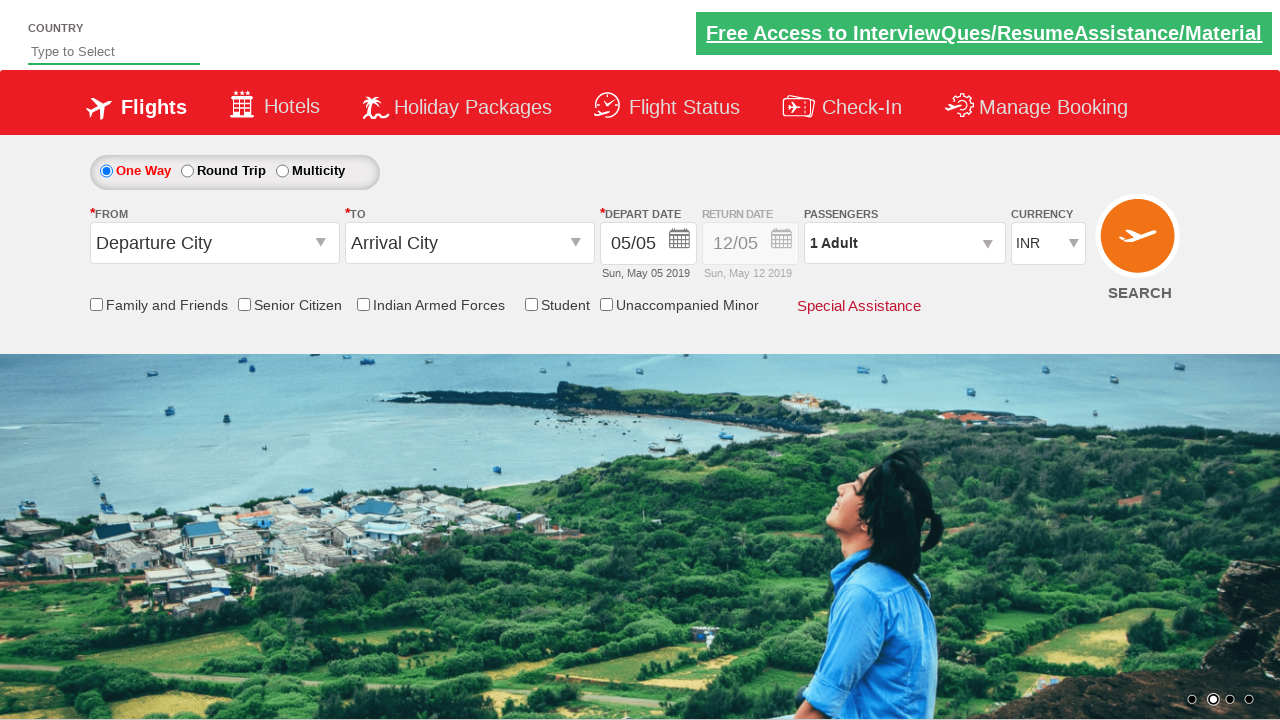

Clicked senior citizen discount checkbox at (244, 304) on input[id*='SeniorCitizenDiscount']
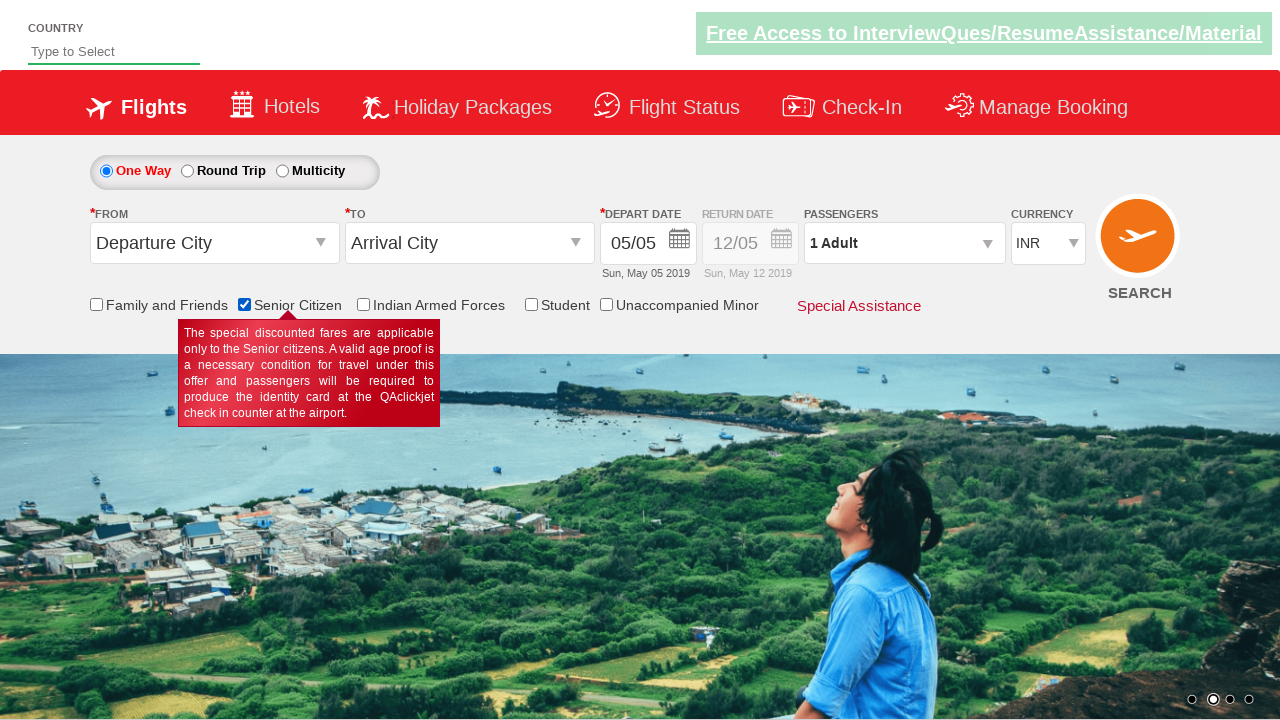

Verified senior citizen discount checkbox is now checked
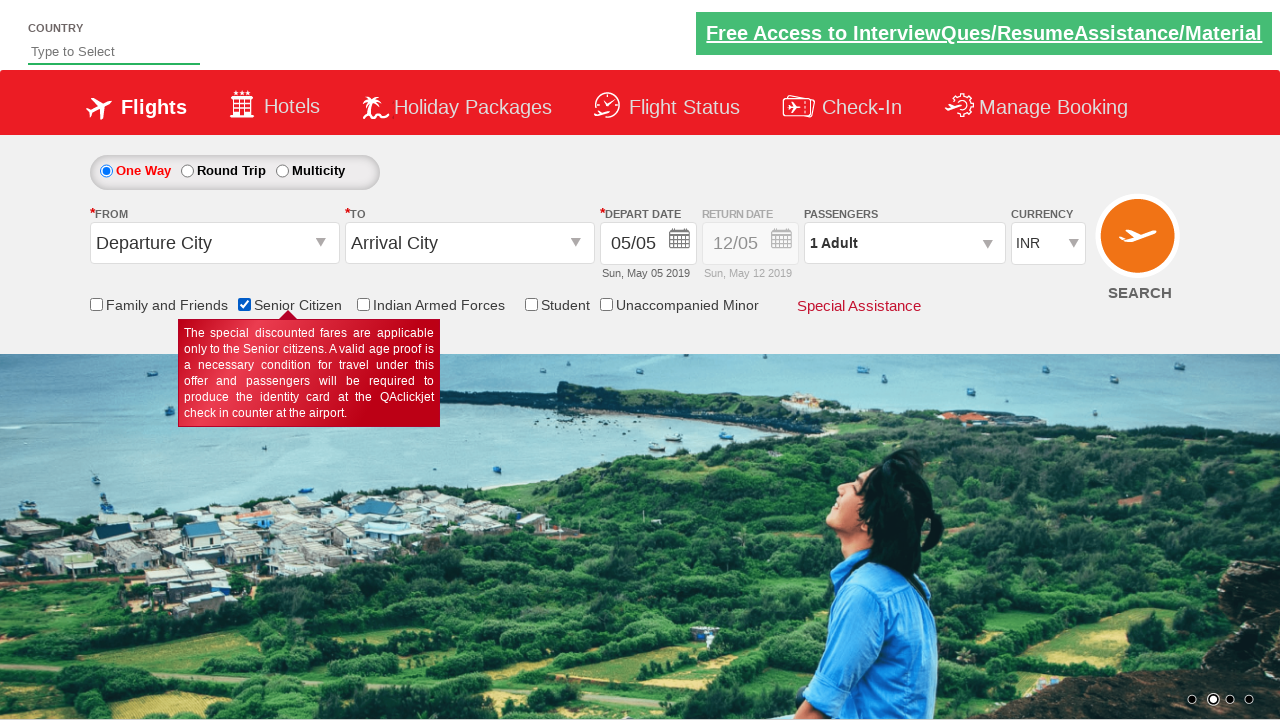

Counted total checkboxes on page: 6
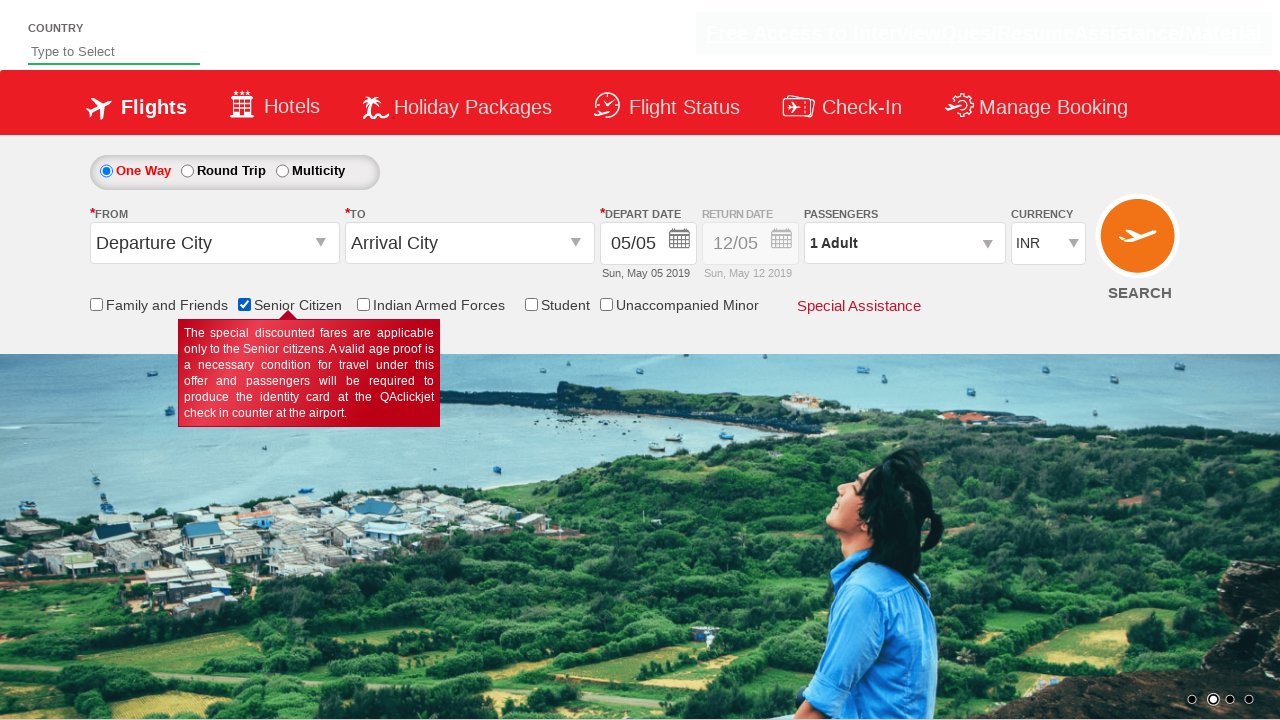

Clicked origin station dropdown at (323, 244) on #ctl00_mainContent_ddl_originStation1_CTXTaction
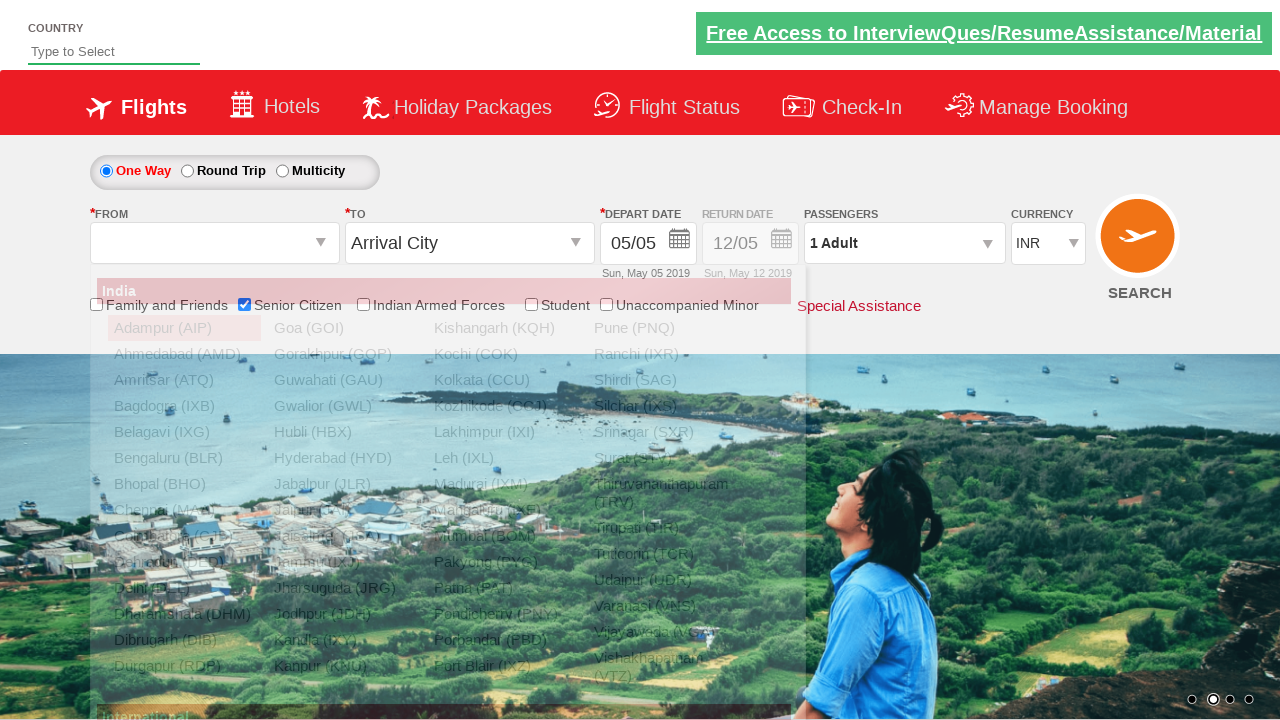

Selected BHO as origin city at (184, 484) on div#glsctl00_mainContent_ddl_originStation1_CTNR a[value='BHO']
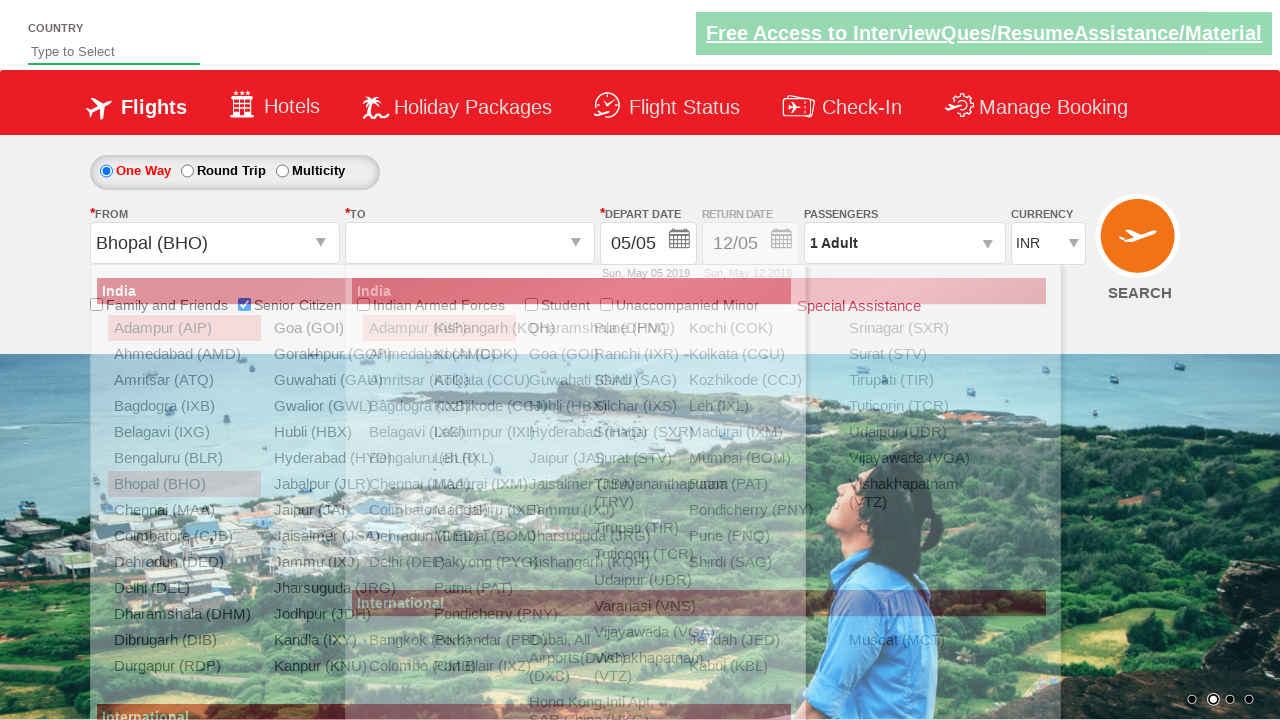

Waited for destination dropdown to be ready
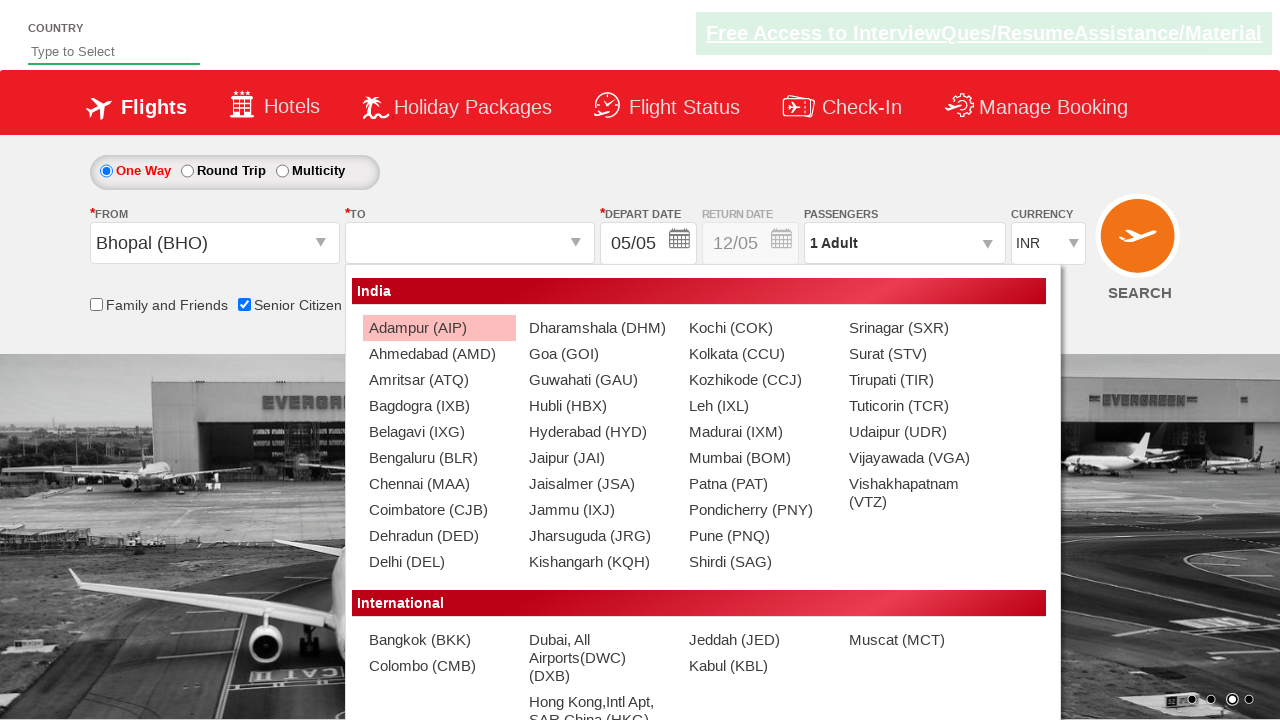

Selected JSA as destination city at (599, 484) on div#glsctl00_mainContent_ddl_destinationStation1_CTNR a[value='JSA']
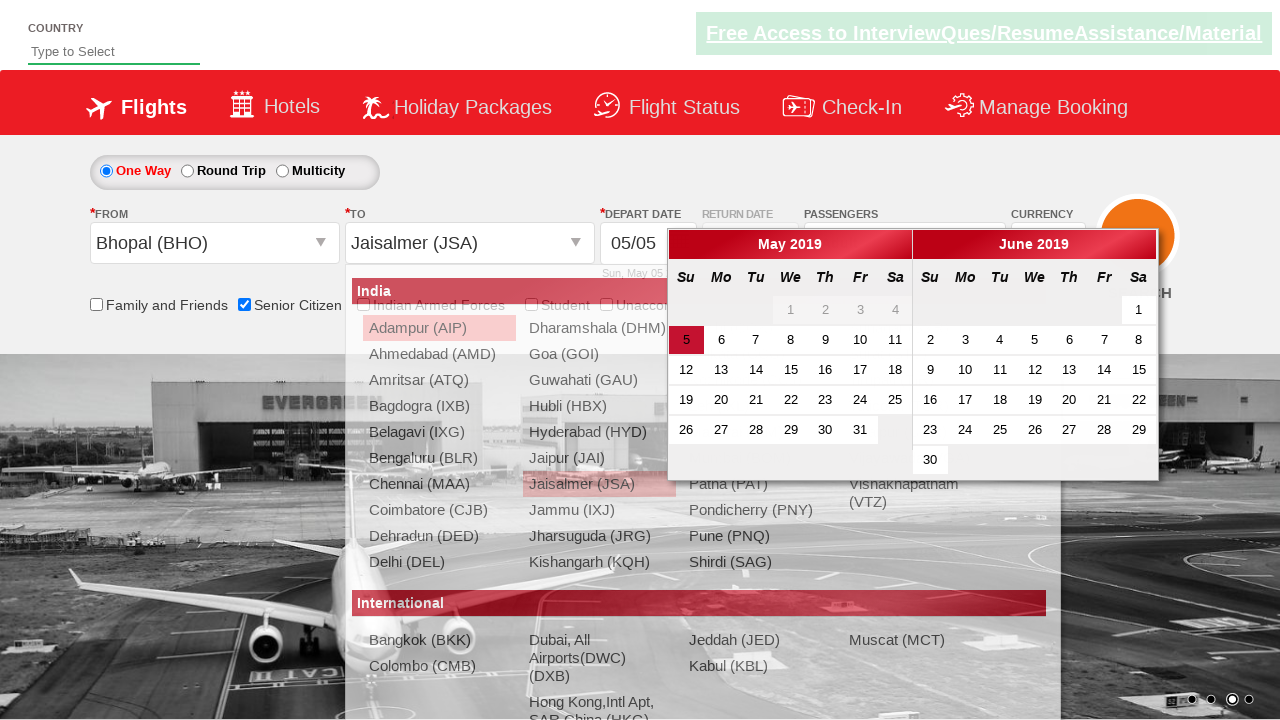

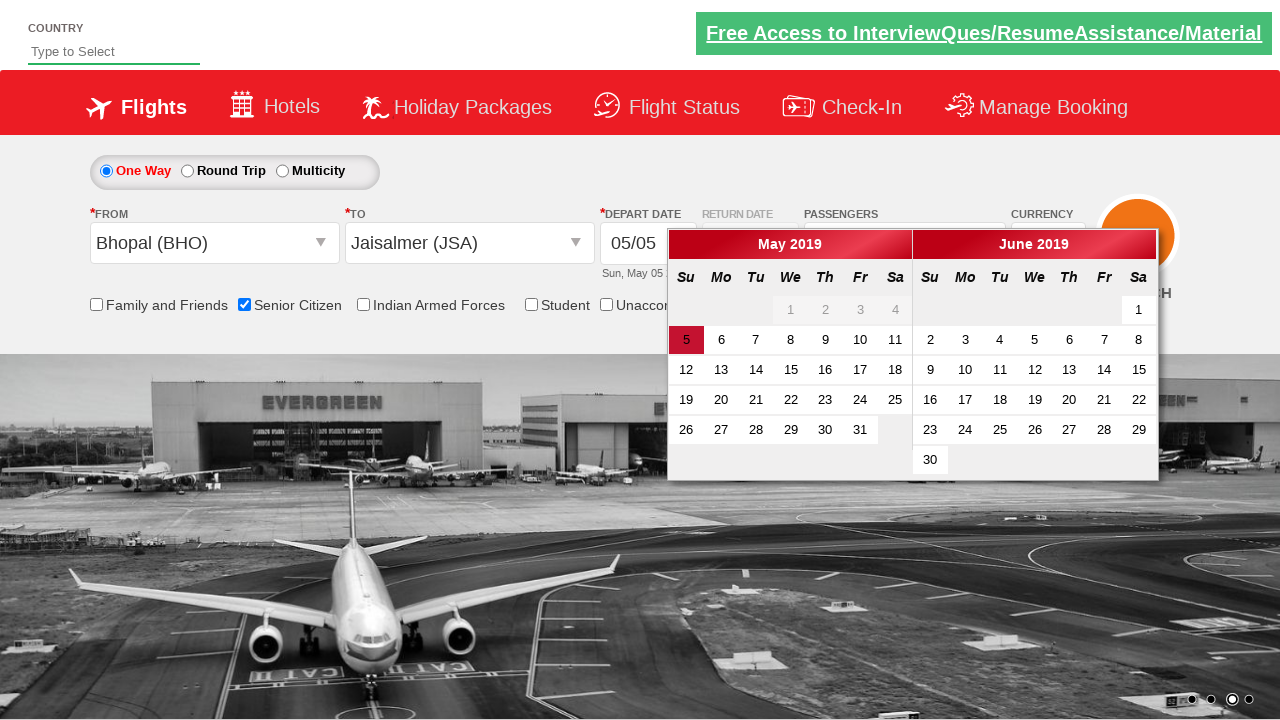